Tests Ctrl+click interaction to select multiple random non-consecutive items (1st, 5th, 7th, and 12th) in a jQuery selectable list.

Starting URL: https://automationfc.github.io/jquery-selectable/

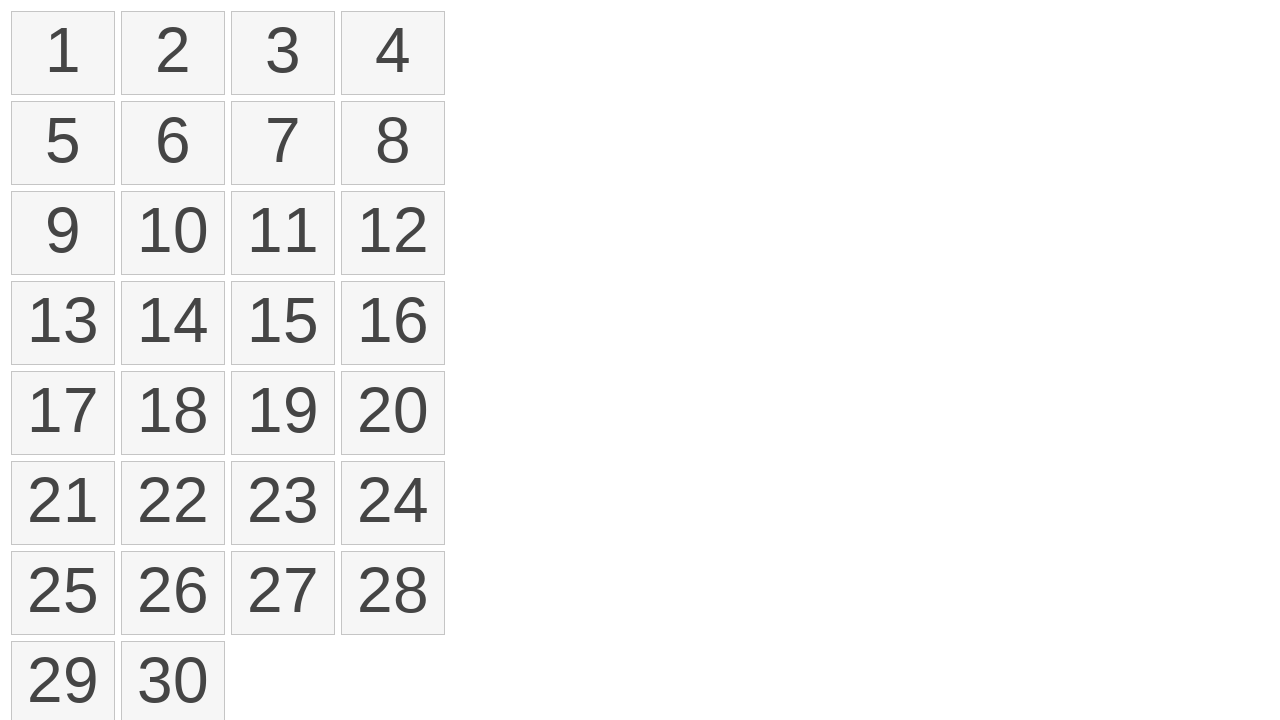

Waited for jQuery selectable list to load
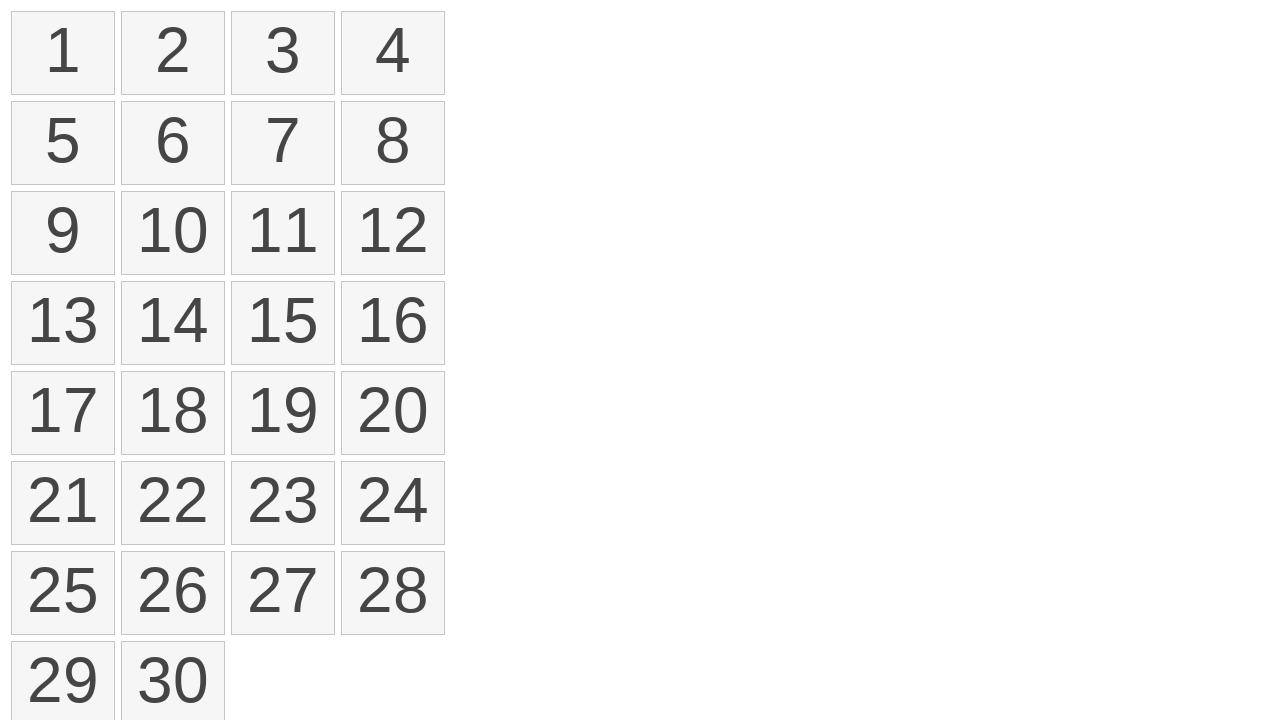

Located all list items in the selectable list
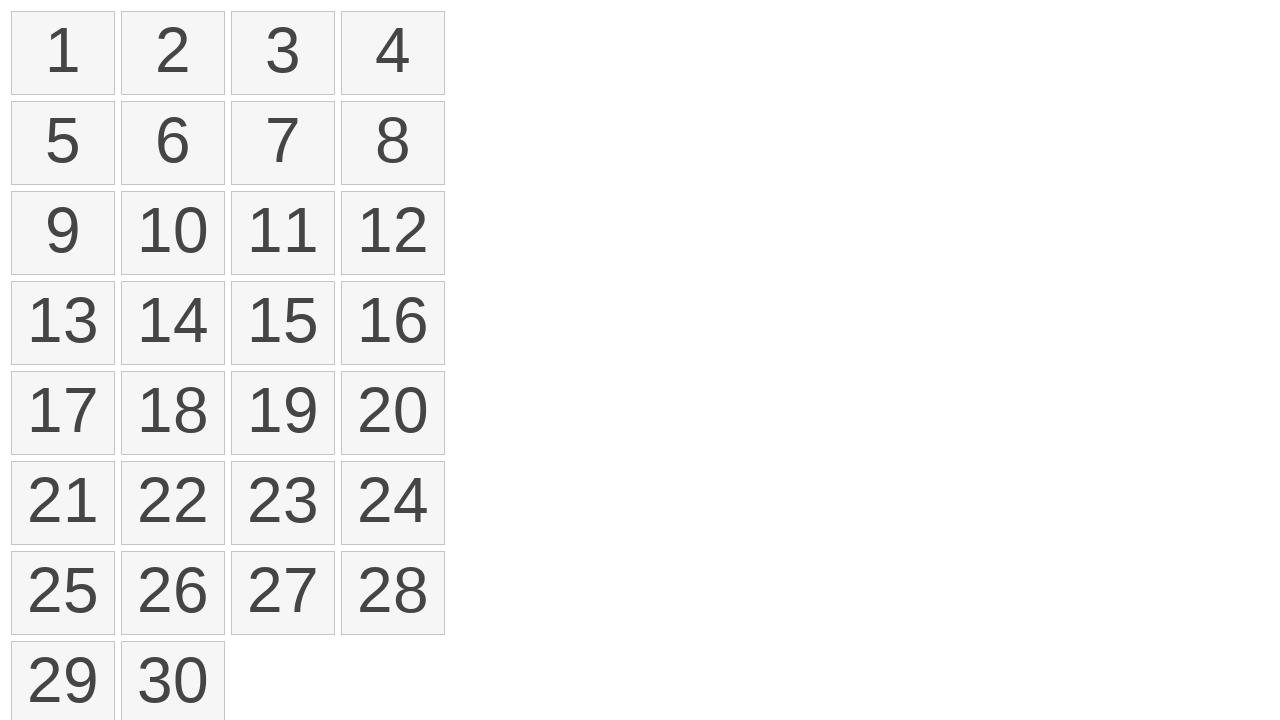

Ctrl+clicked on 1st item to start multi-selection at (63, 53) on ol#selectable > li >> nth=0
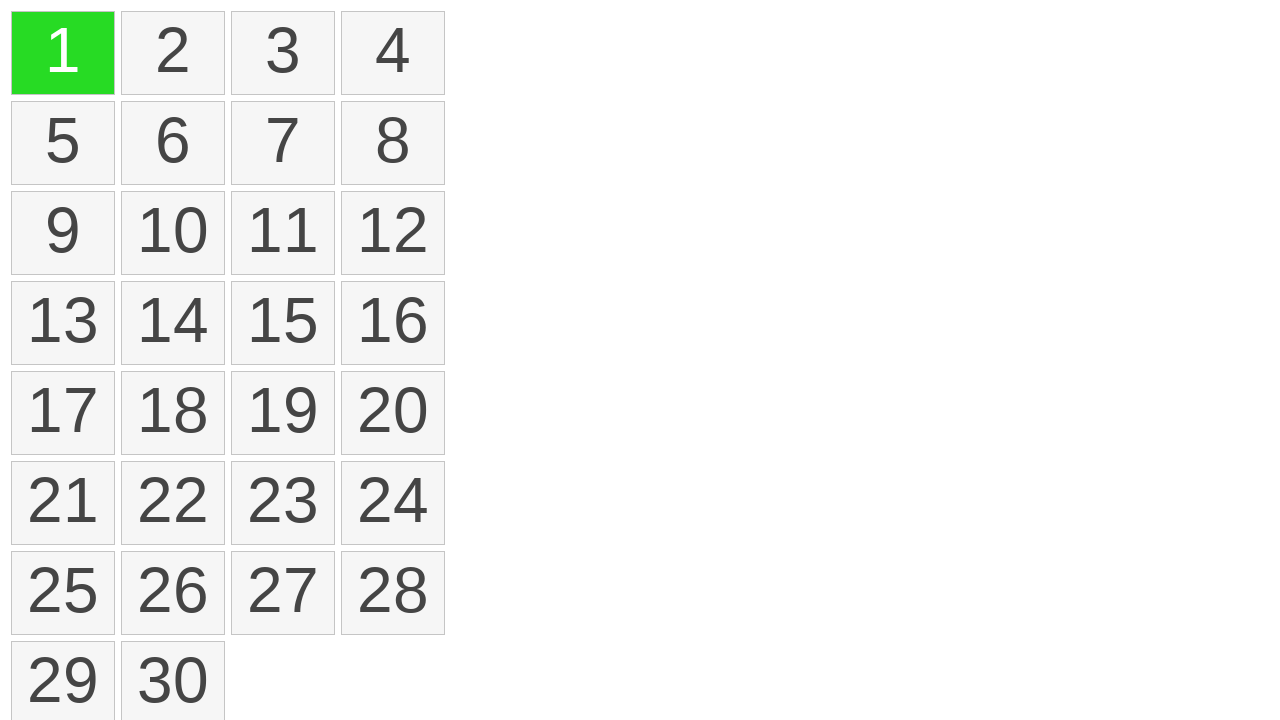

Ctrl+clicked on 5th item to add to selection at (63, 143) on ol#selectable > li >> nth=4
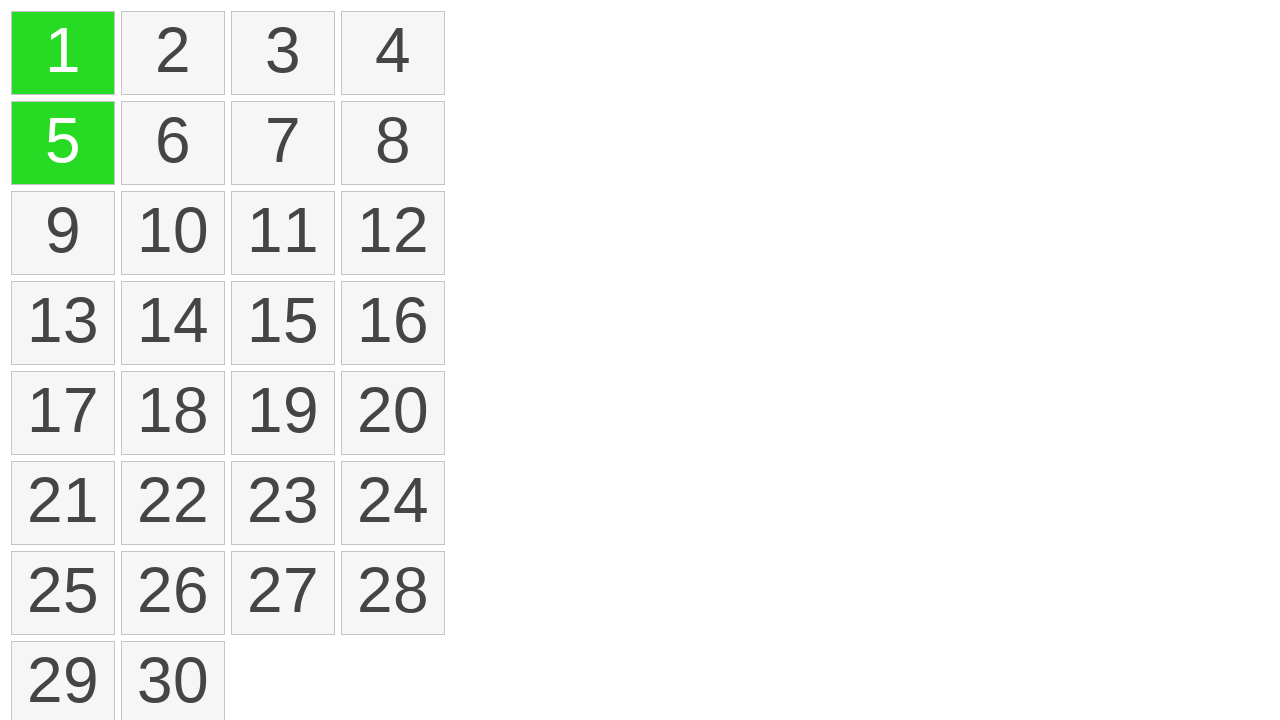

Ctrl+clicked on 7th item to add to selection at (283, 143) on ol#selectable > li >> nth=6
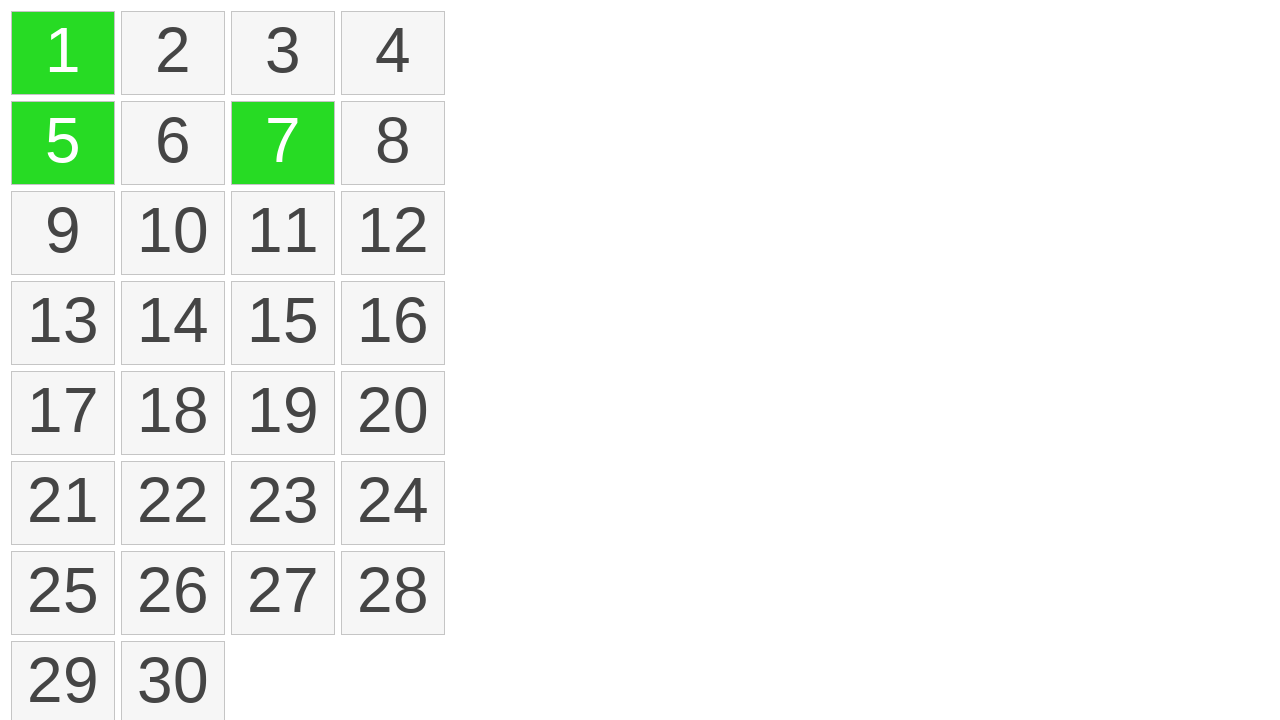

Ctrl+clicked on 12th item to complete multi-selection at (393, 233) on ol#selectable > li >> nth=11
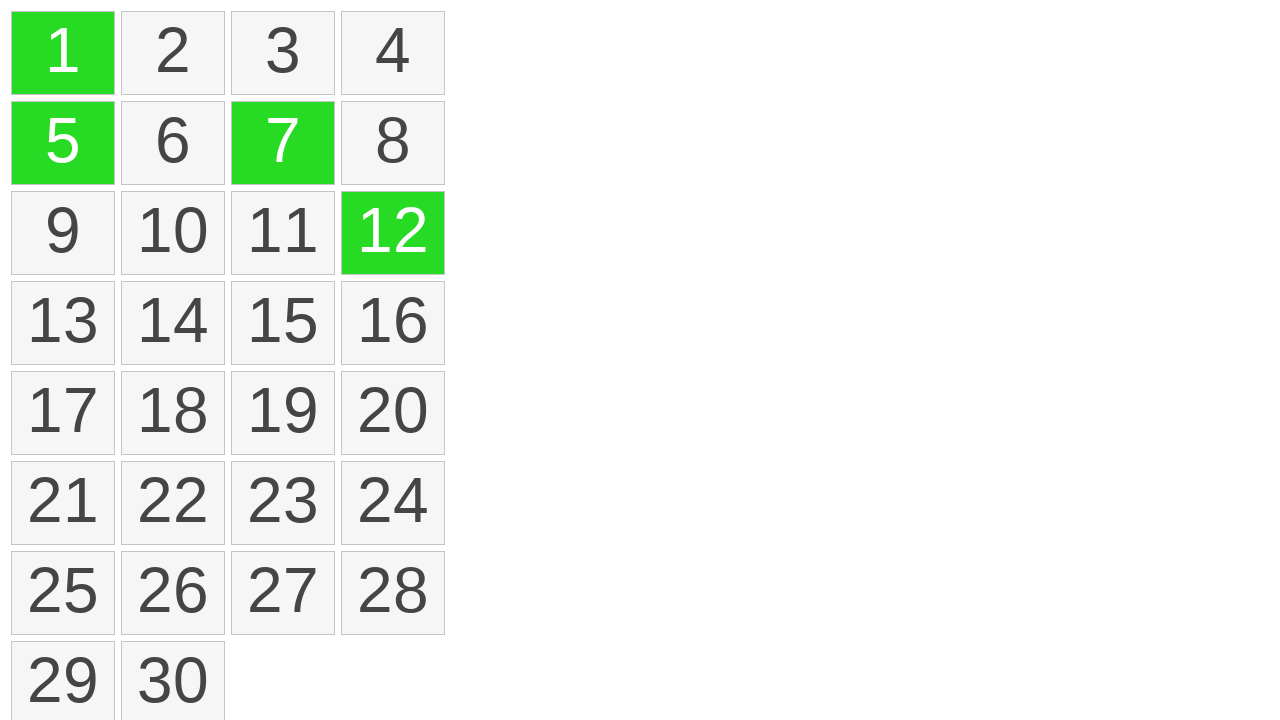

Located all selected items with ui-selected class
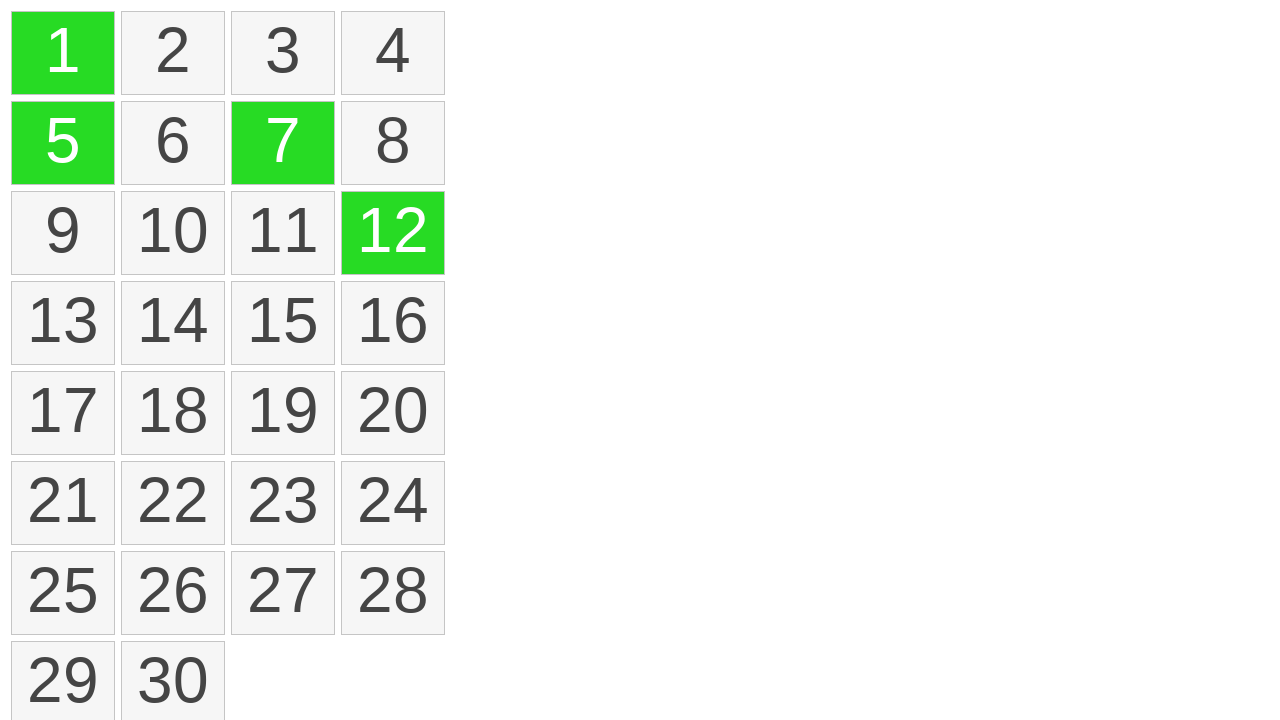

Verified that exactly 4 items are selected
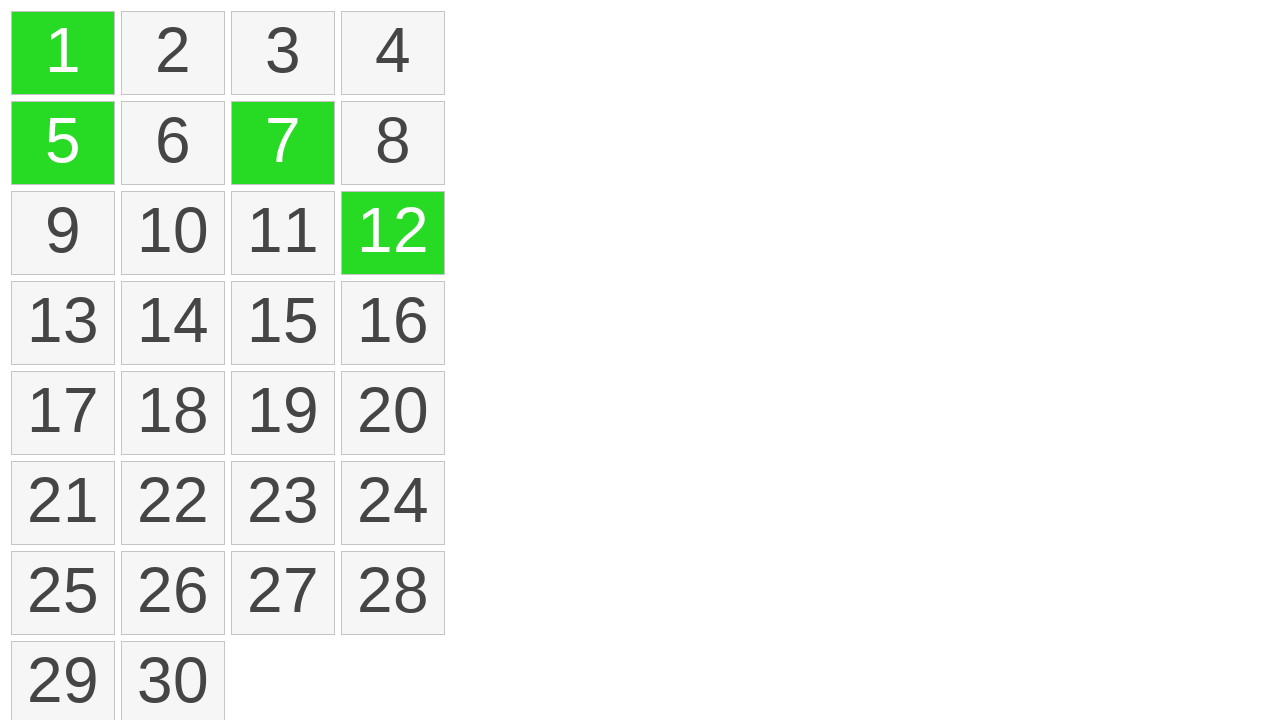

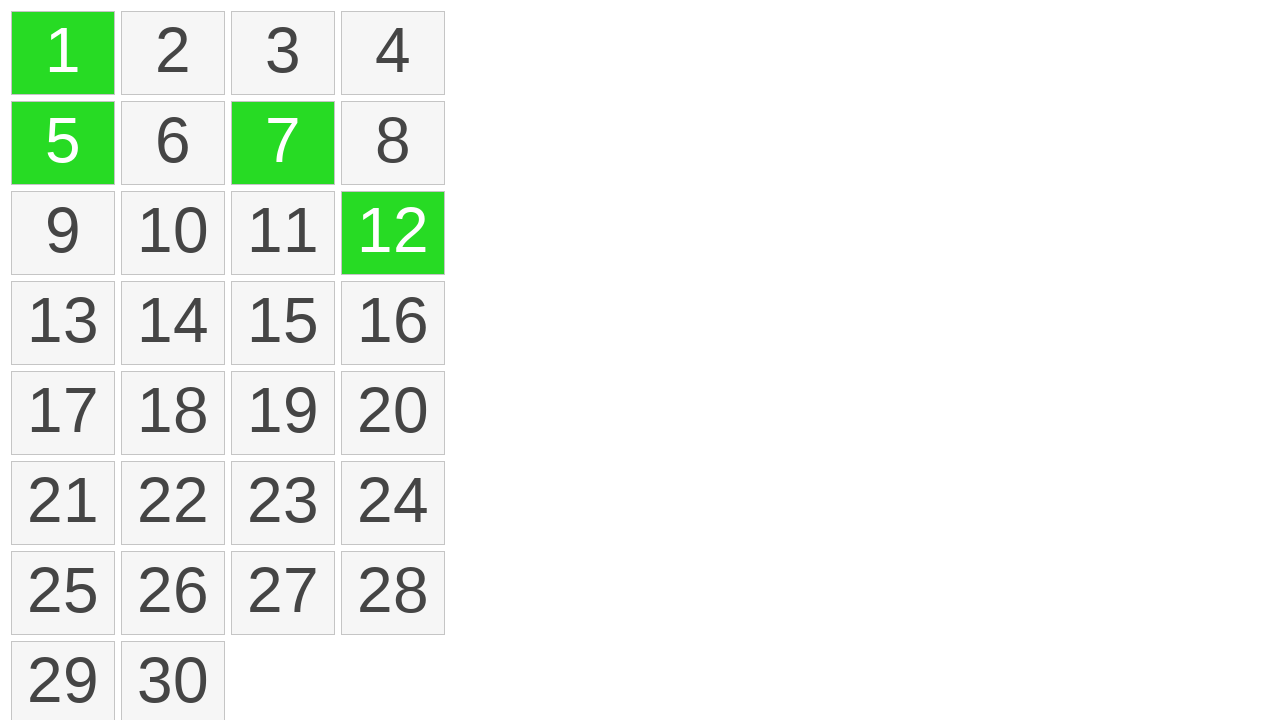